Tests multiple window handling by clicking a link multiple times that opens new windows

Starting URL: https://the-internet.herokuapp.com/windows

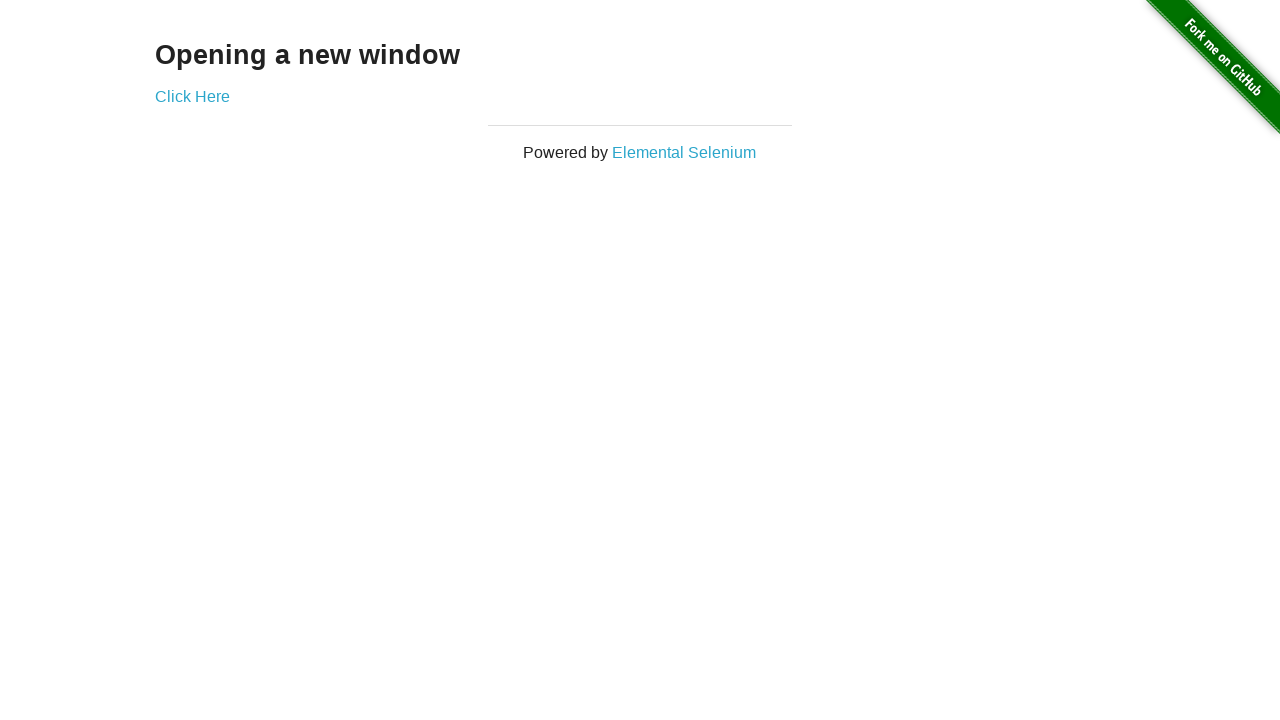

Clicked 'Click Here' link to open first new window at (192, 96) on text=Click Here
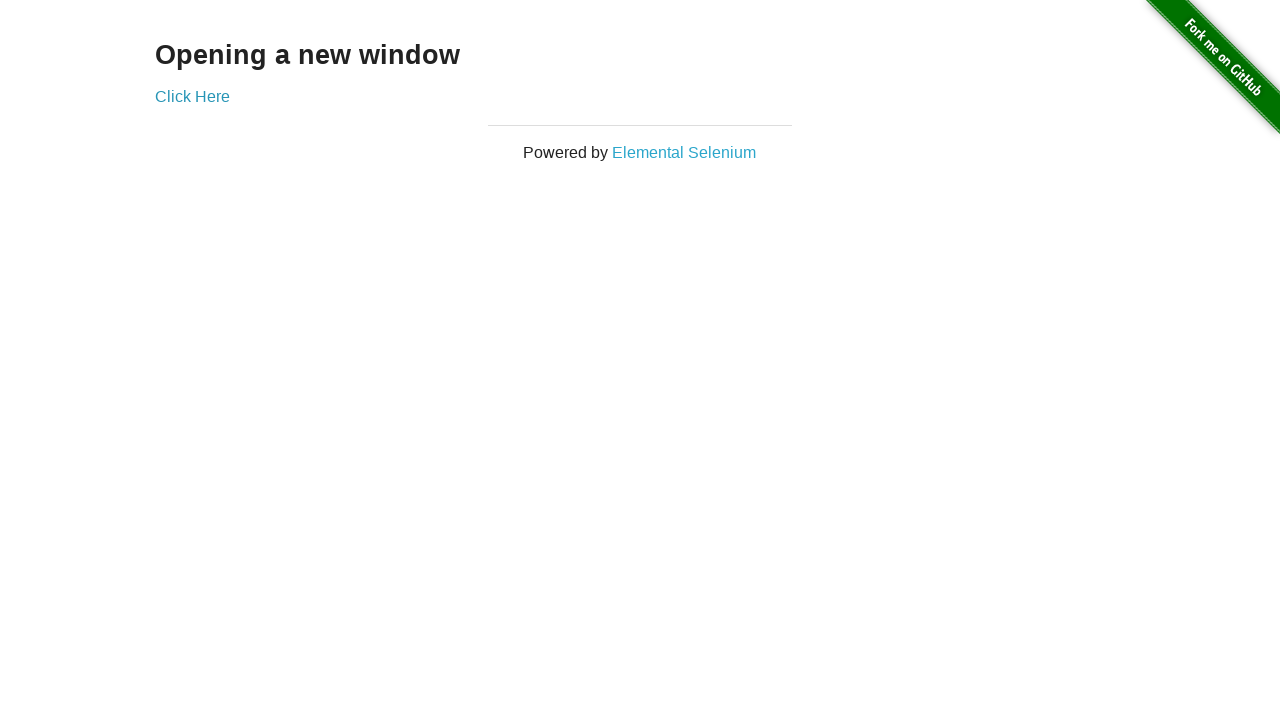

Clicked 'Click Here' link to open second new window at (192, 96) on text=Click Here
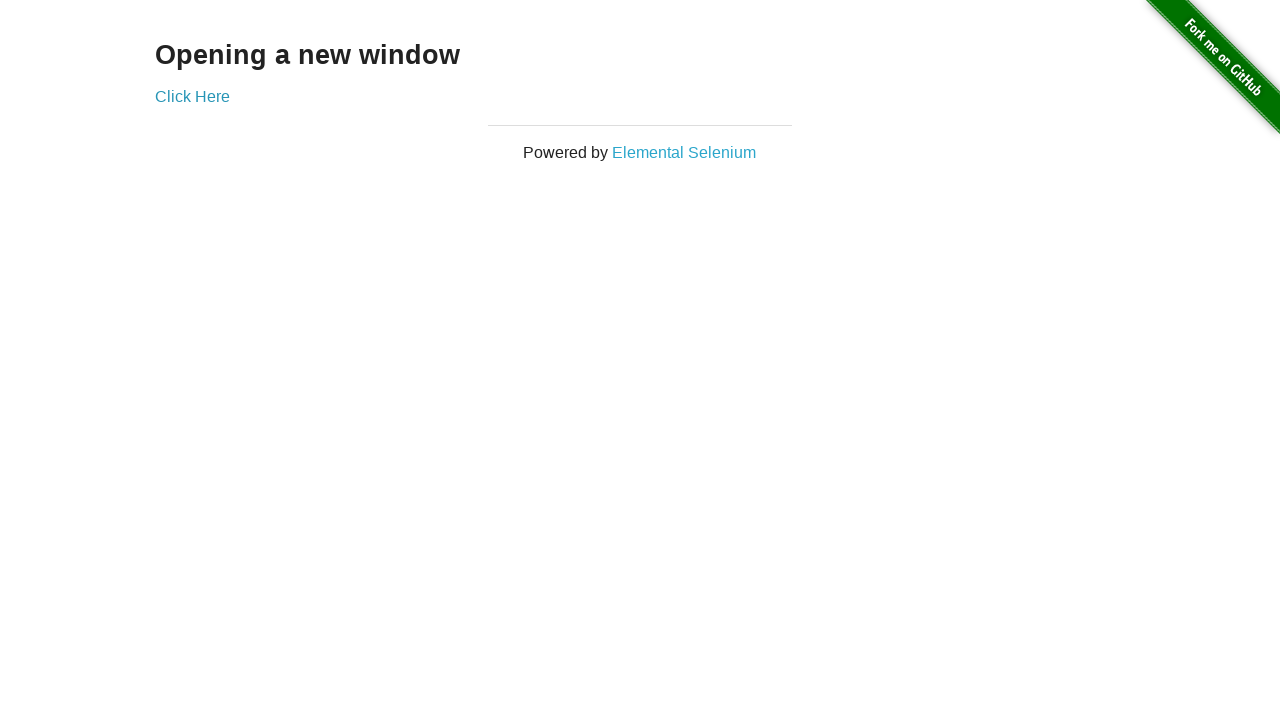

Clicked 'Click Here' link to open third new window at (192, 96) on text=Click Here
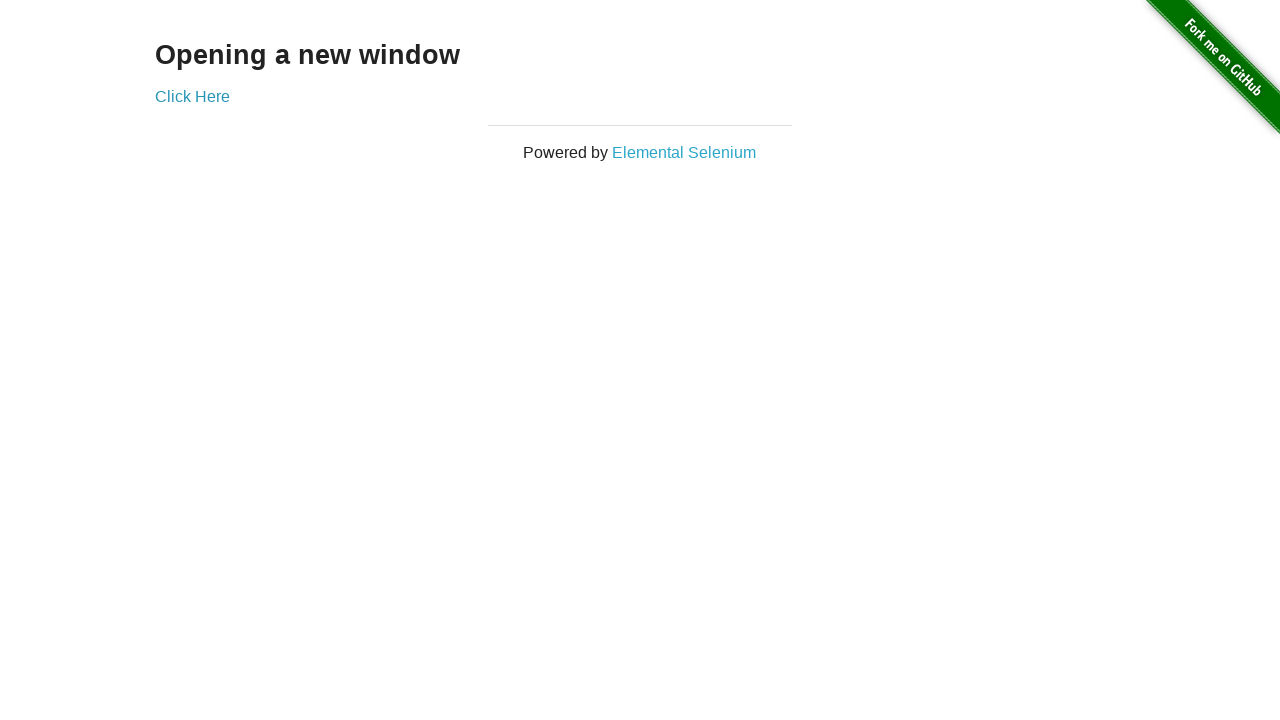

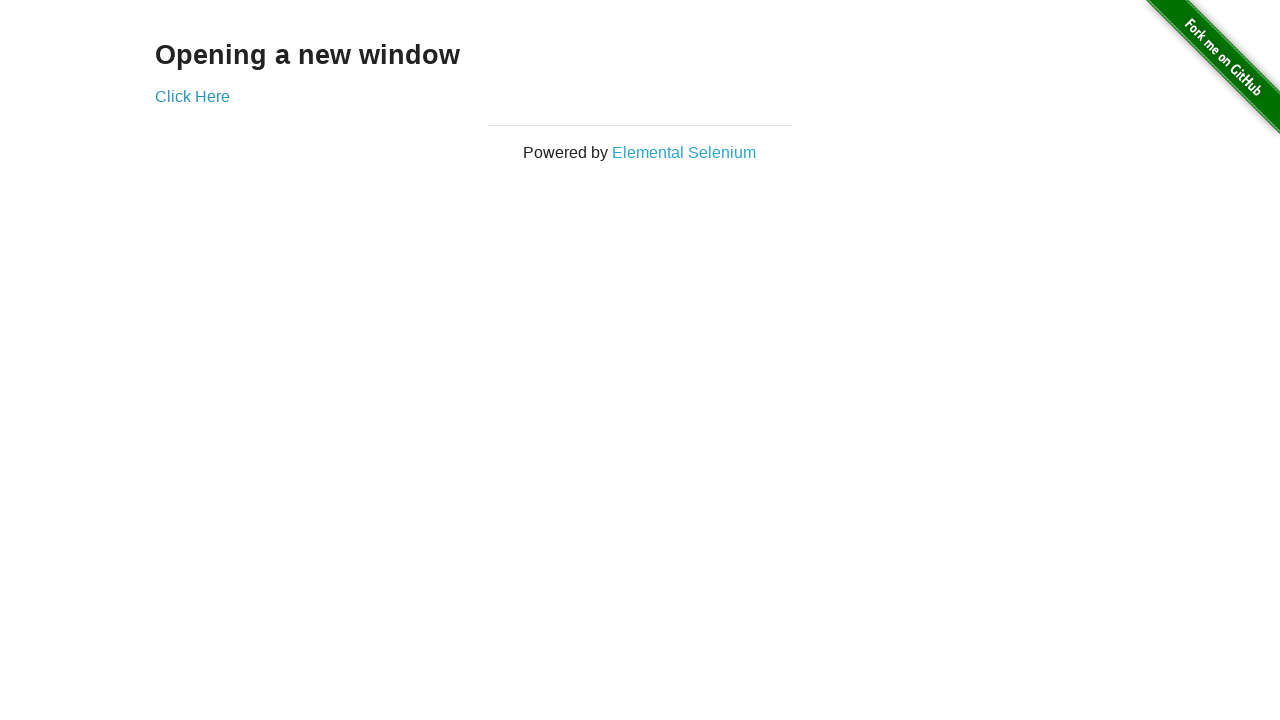